Tests the Sauce Demo website by logging in with test credentials and clicking on a product image

Starting URL: https://www.saucedemo.com/

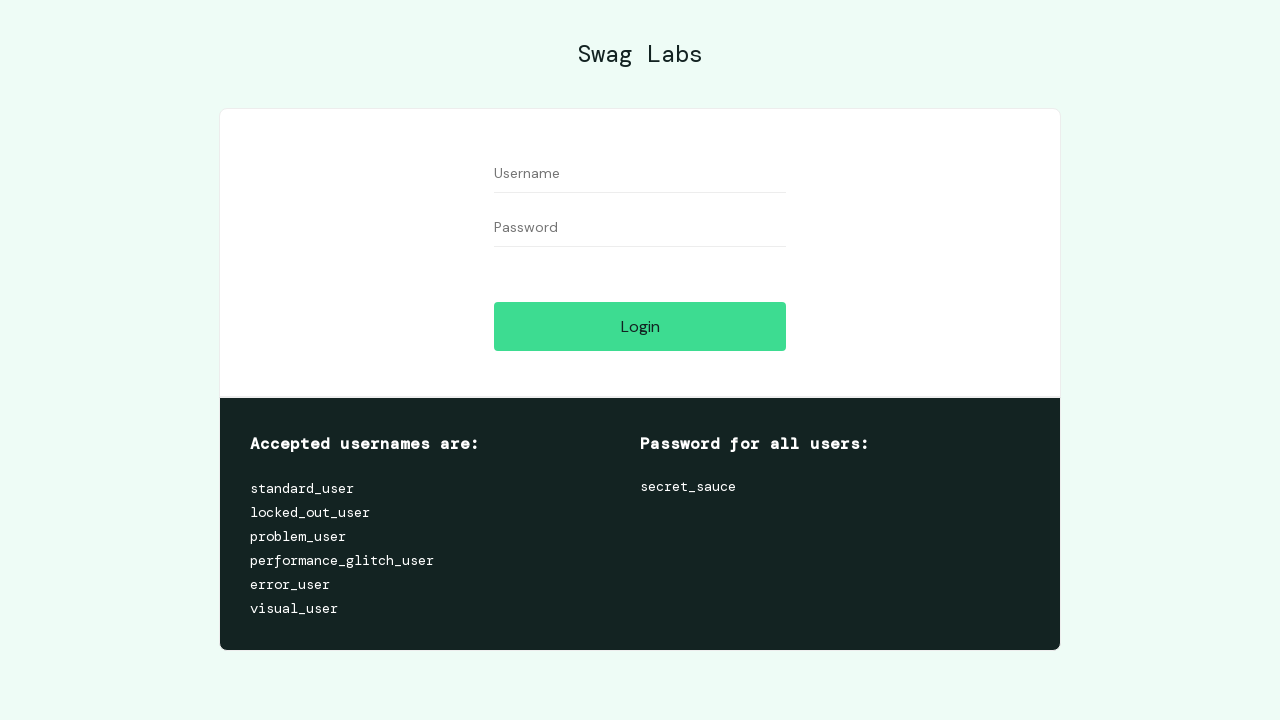

Filled username field with 'standard_user' on #user-name
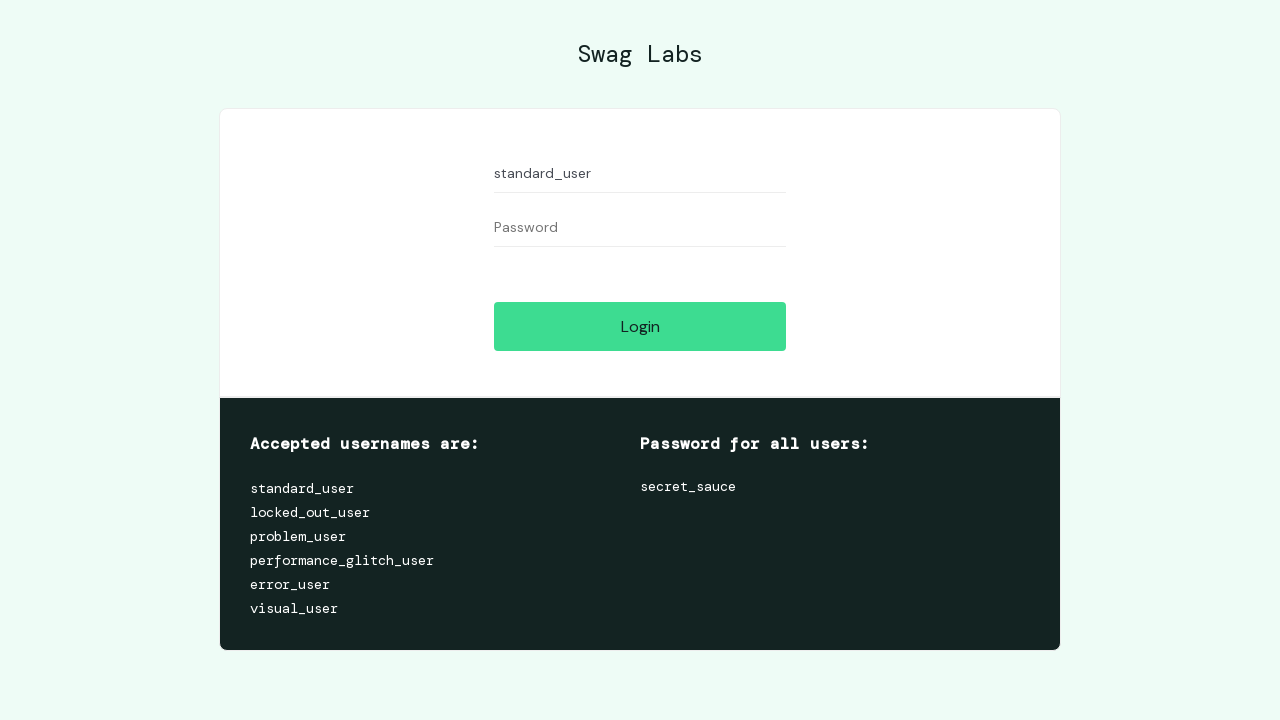

Filled password field with 'secret_sauce' on #password
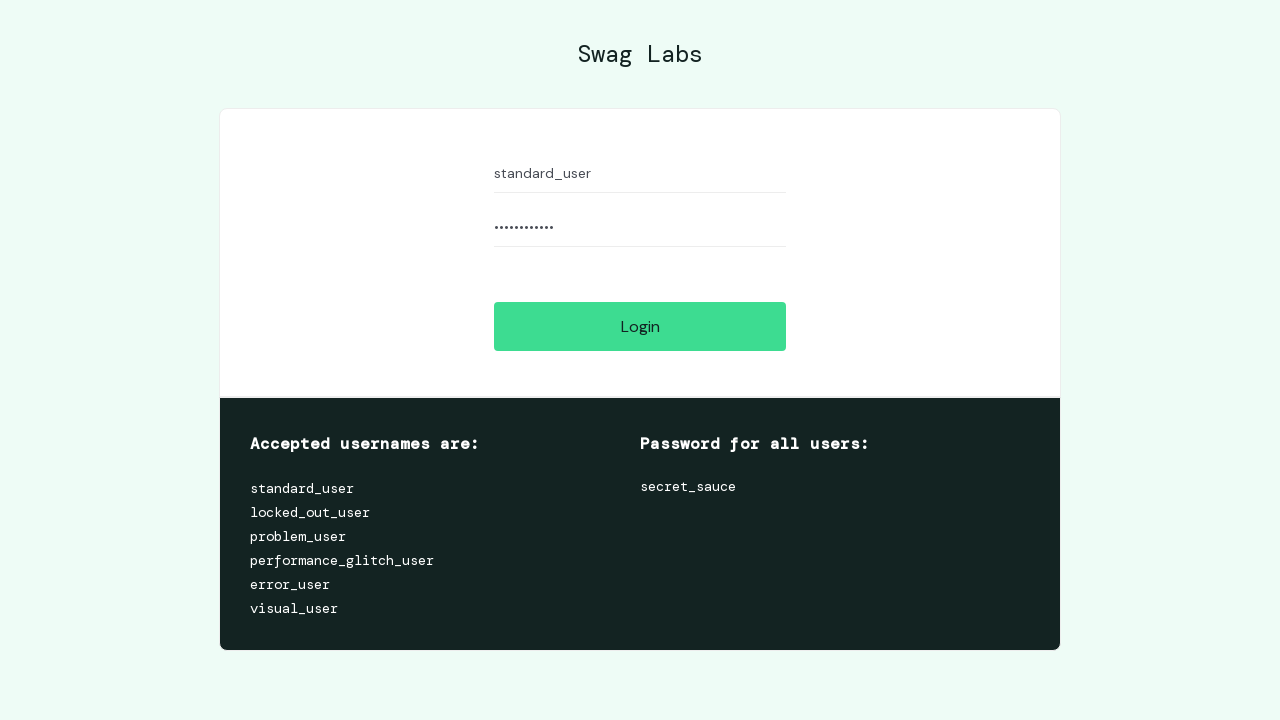

Clicked login button at (640, 326) on #login-button
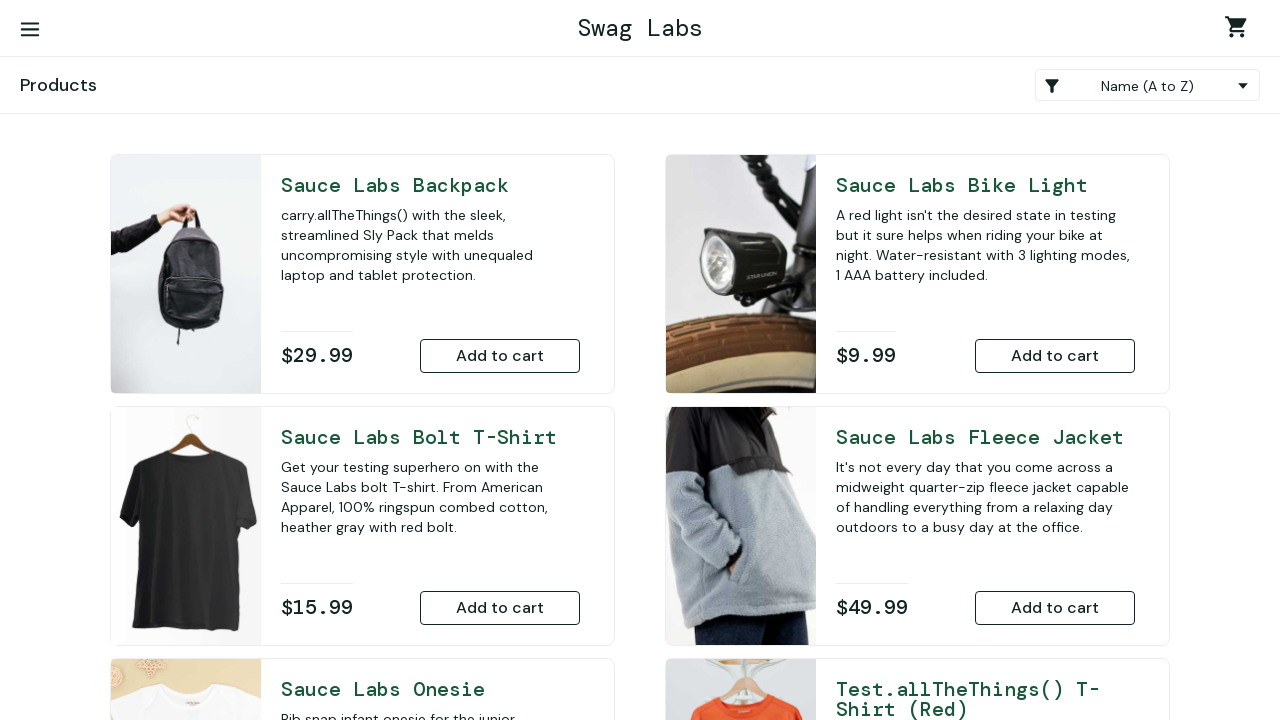

Clicked product image with correct selector 'Sauce Labs Backpack' after typo fallback at (190, 274) on img[alt='Sauce Labs Backpack']
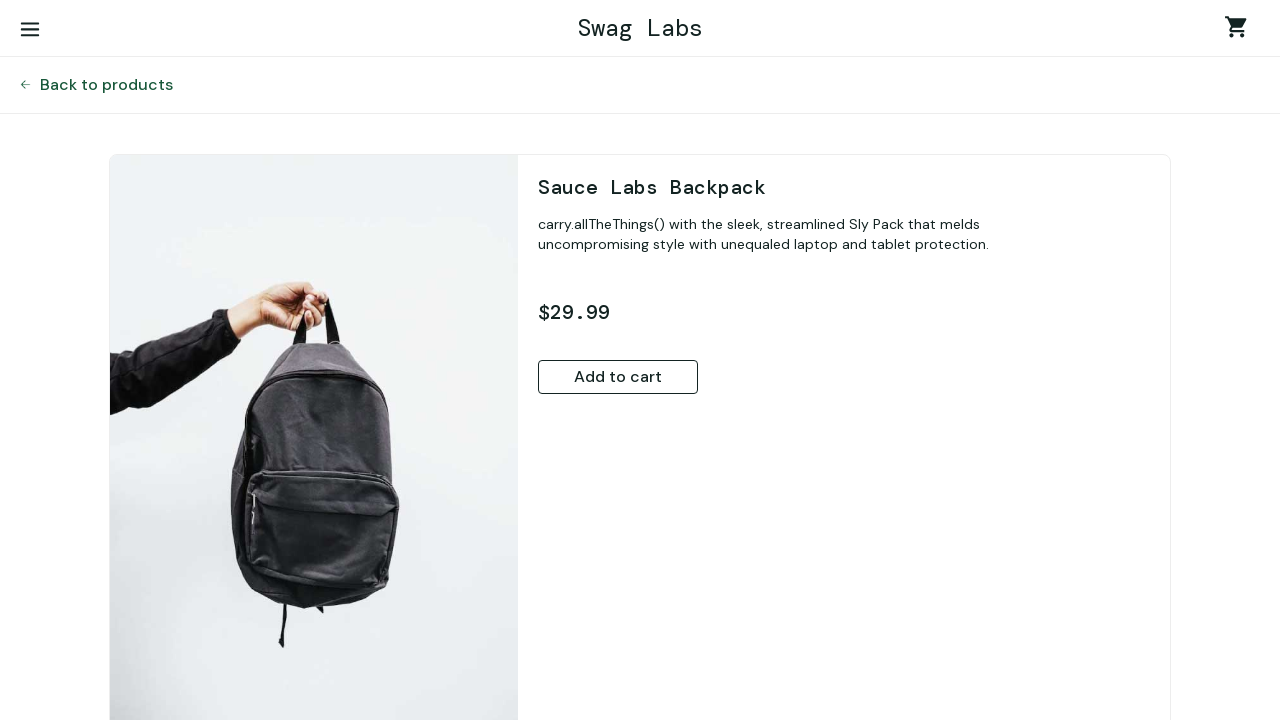

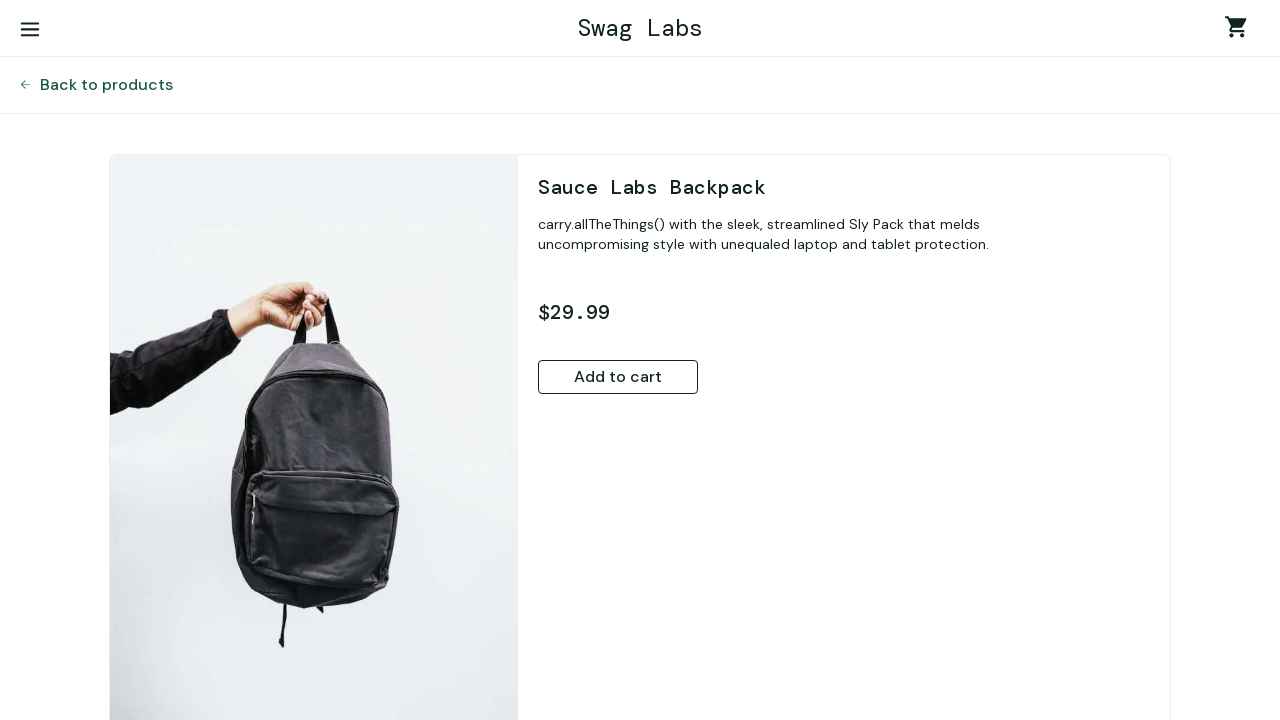